Tests drag and drop functionality by dragging block A to block B using mouse hover and click operations

Starting URL: https://the-internet.herokuapp.com/drag_and_drop

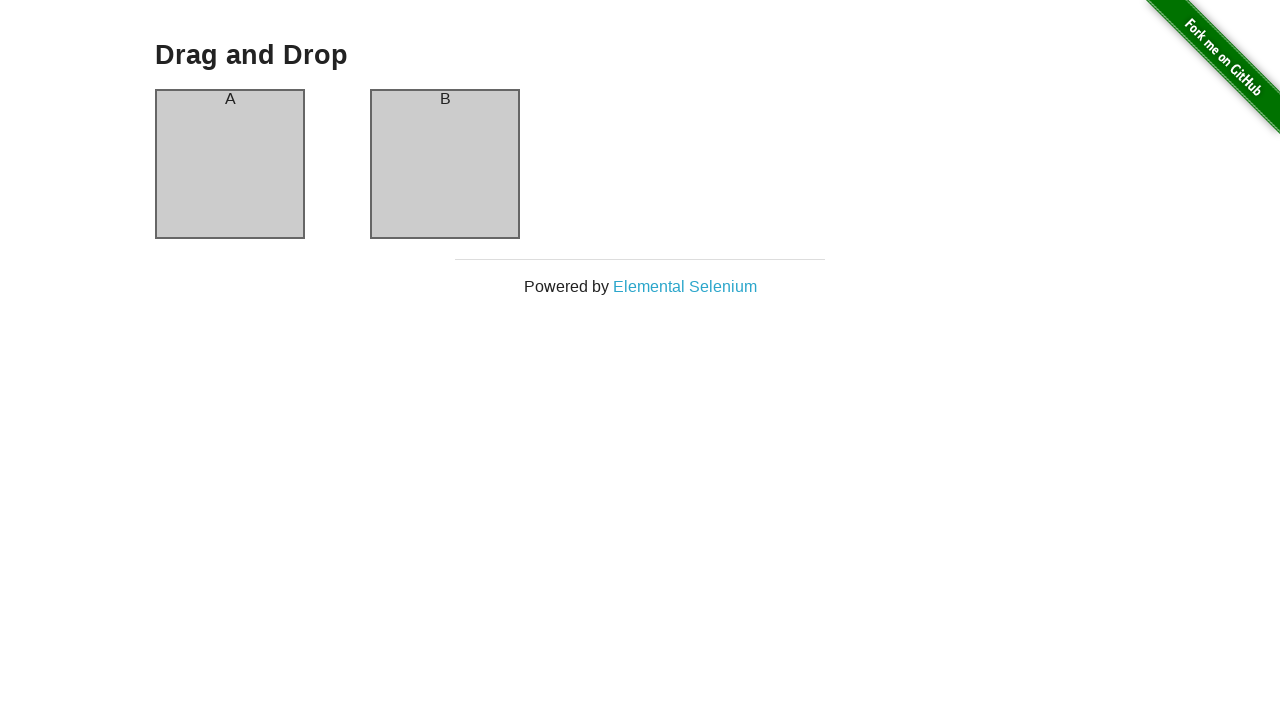

Hovered over block A (source element) at (230, 164) on #column-a
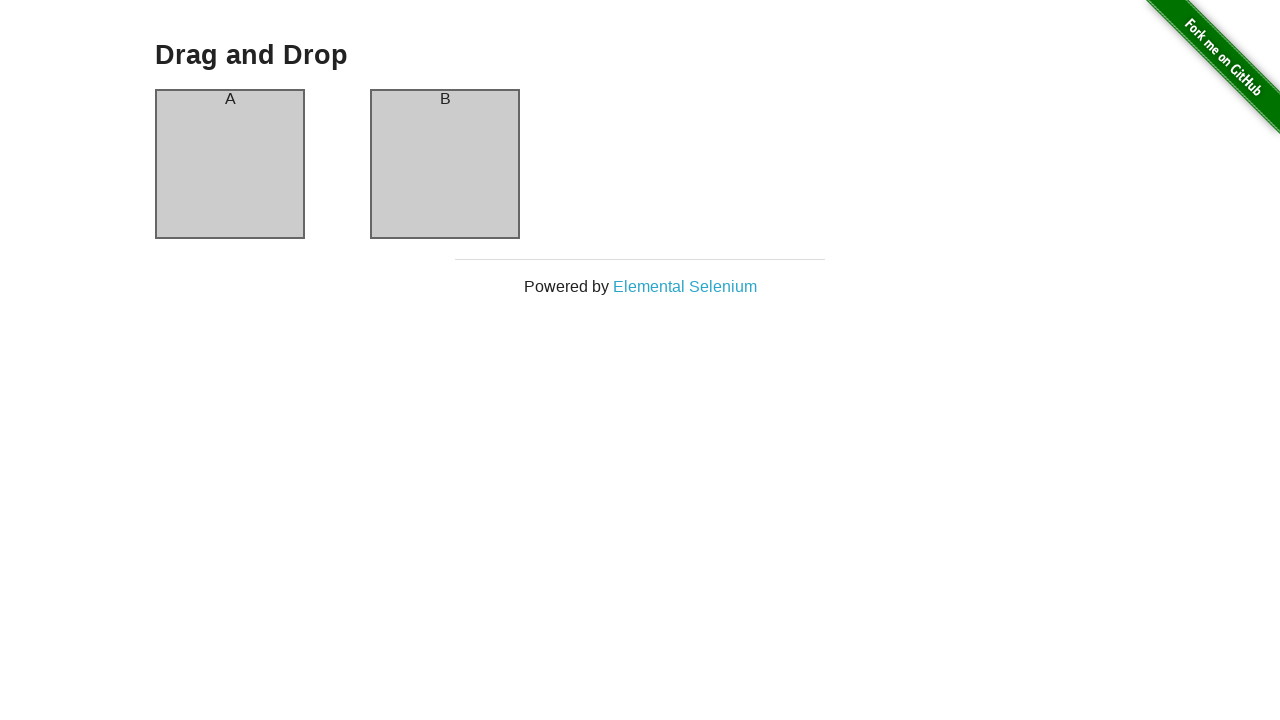

Pressed mouse button down on block A at (230, 164)
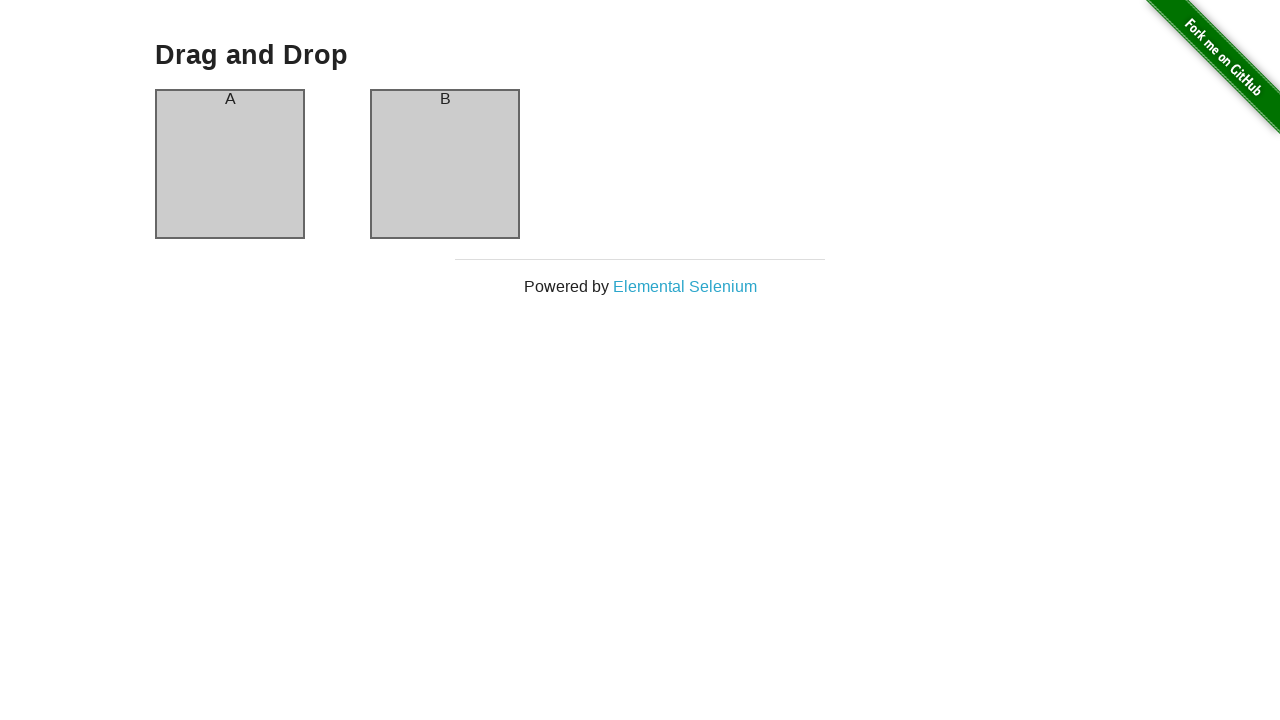

Hovered over block B (target element) at (445, 164) on #column-b
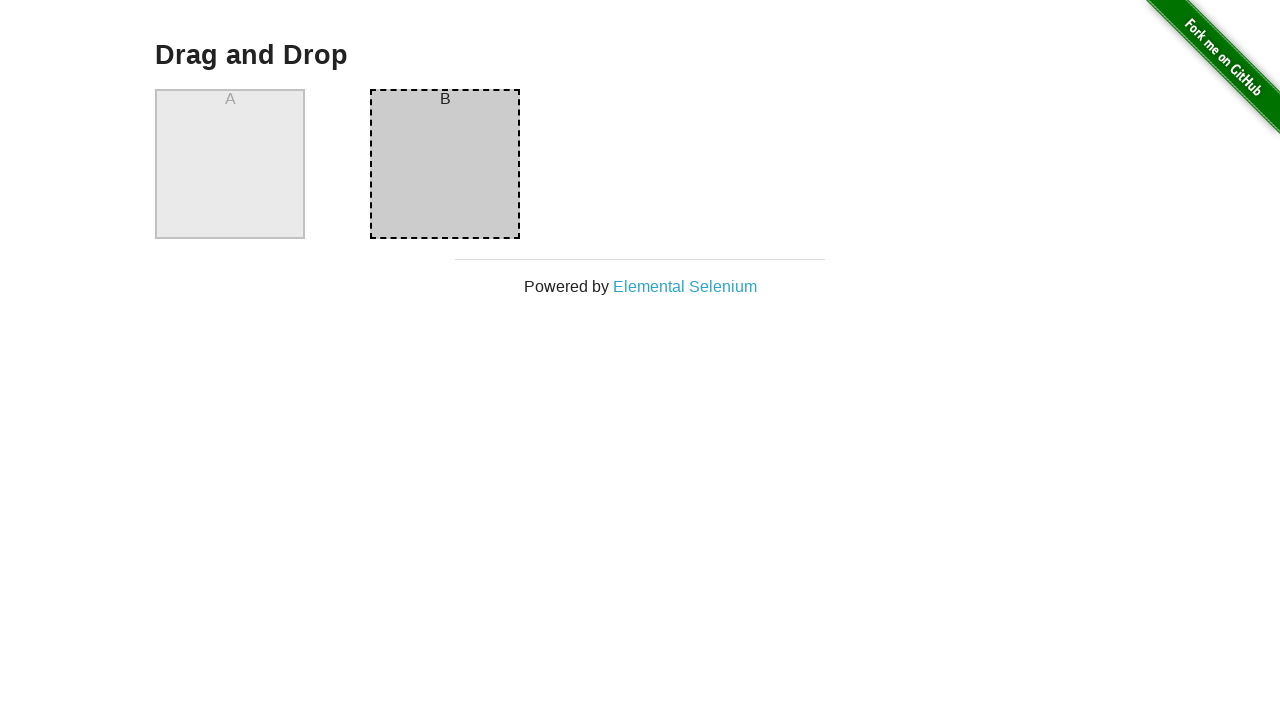

Released mouse button to complete drag and drop operation at (445, 164)
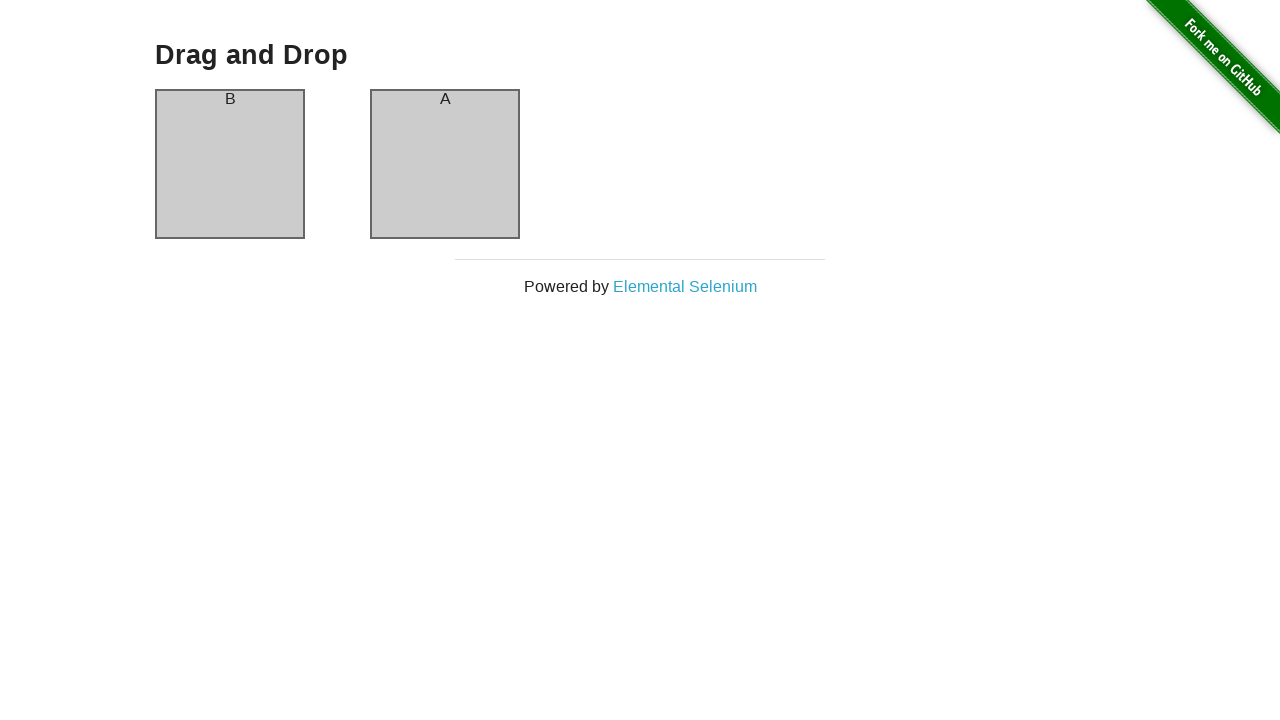

Waited 1 second for drag and drop animation to complete
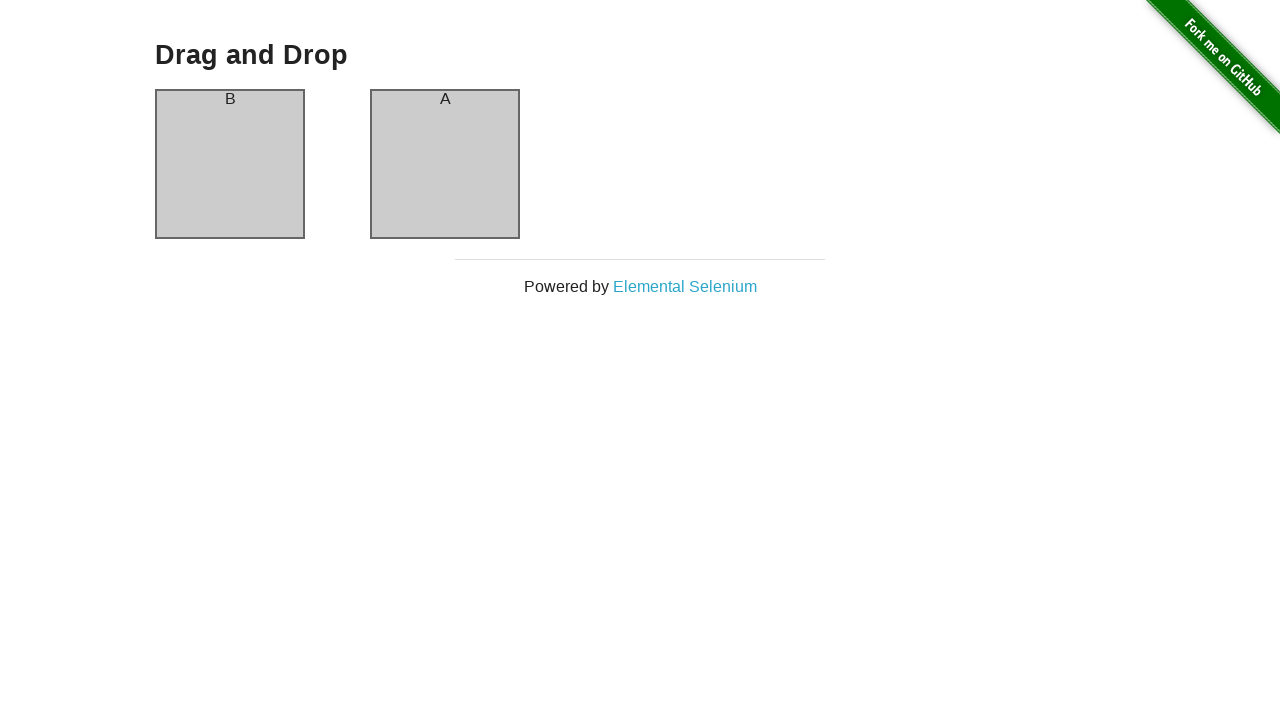

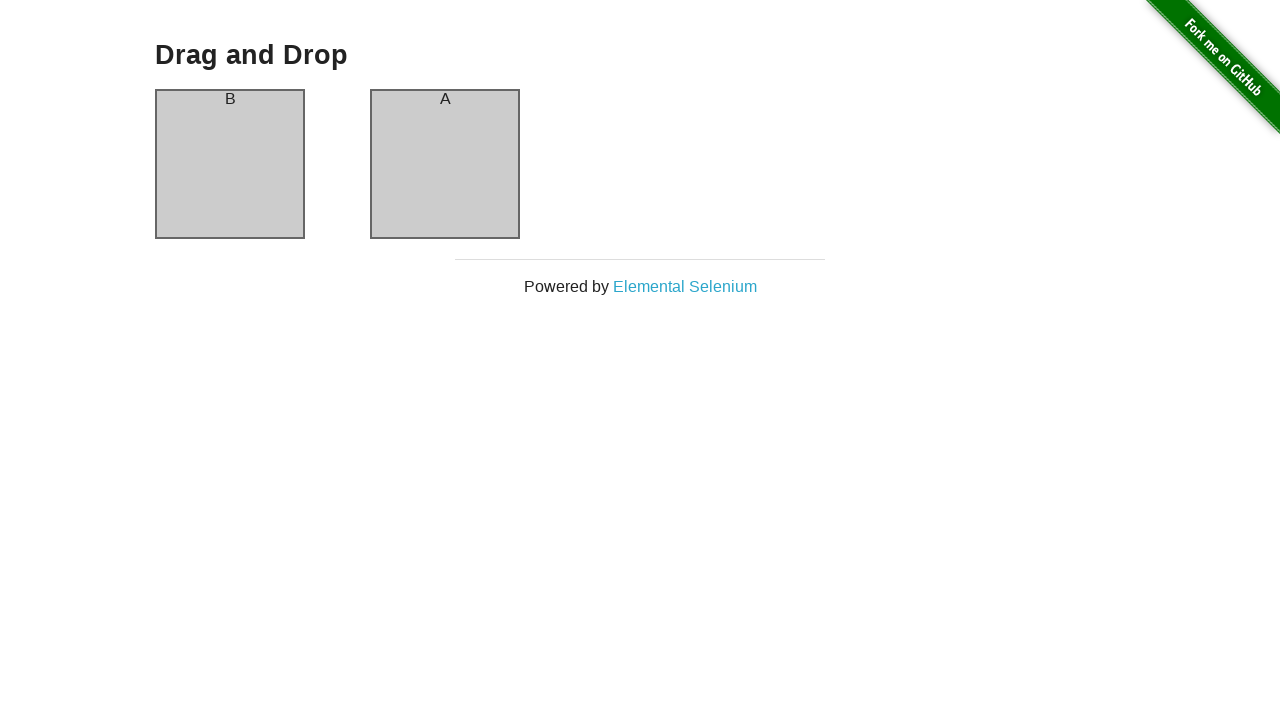